Tests browser window and tab handling functionality by opening new tabs and windows, switching between them, and verifying content

Starting URL: https://demoqa.com/browser-windows

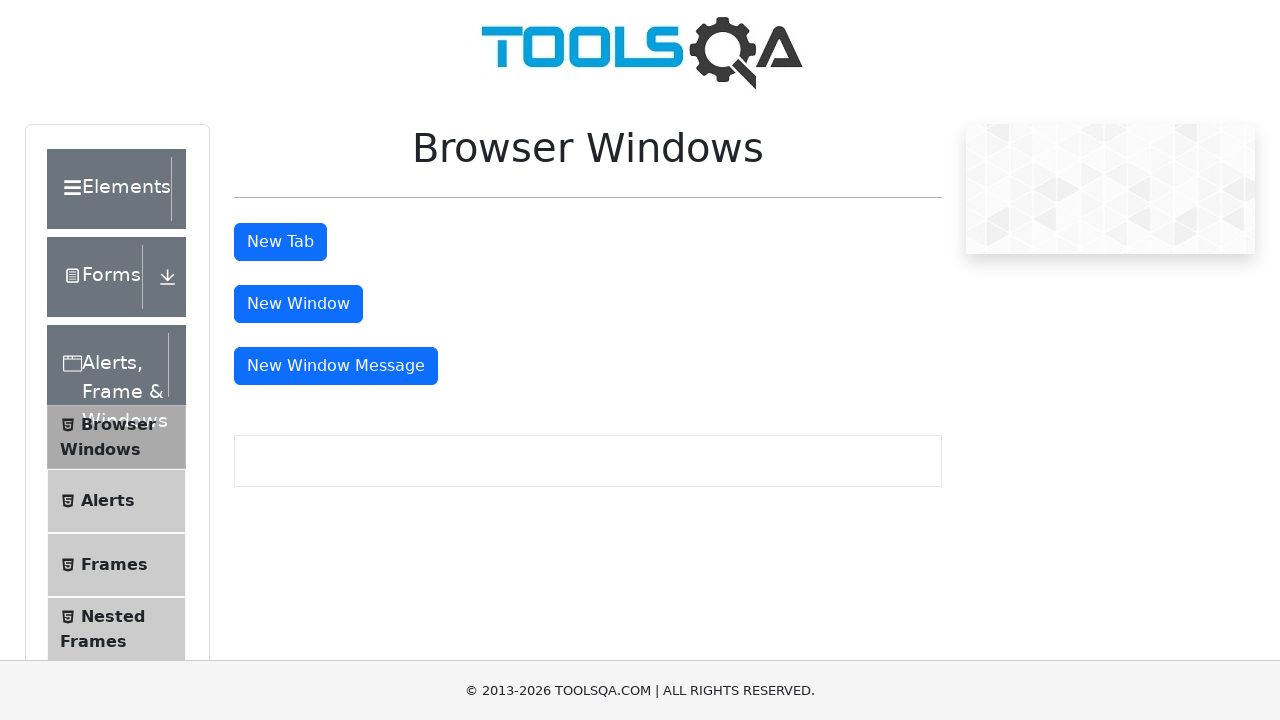

Clicked 'New Tab' button to open new tab at (280, 242) on xpath=//button[text()='New Tab']
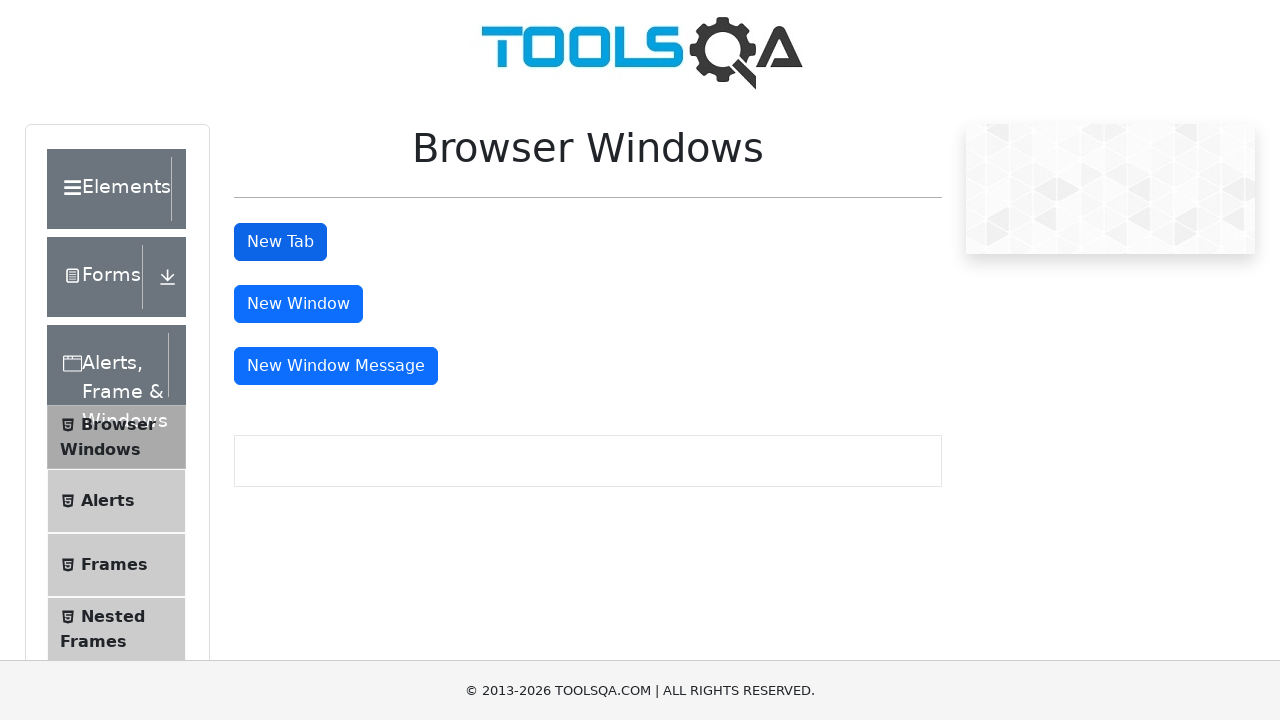

Clicked 'New Window' button to open new window at (298, 304) on xpath=//button[text()='New Window']
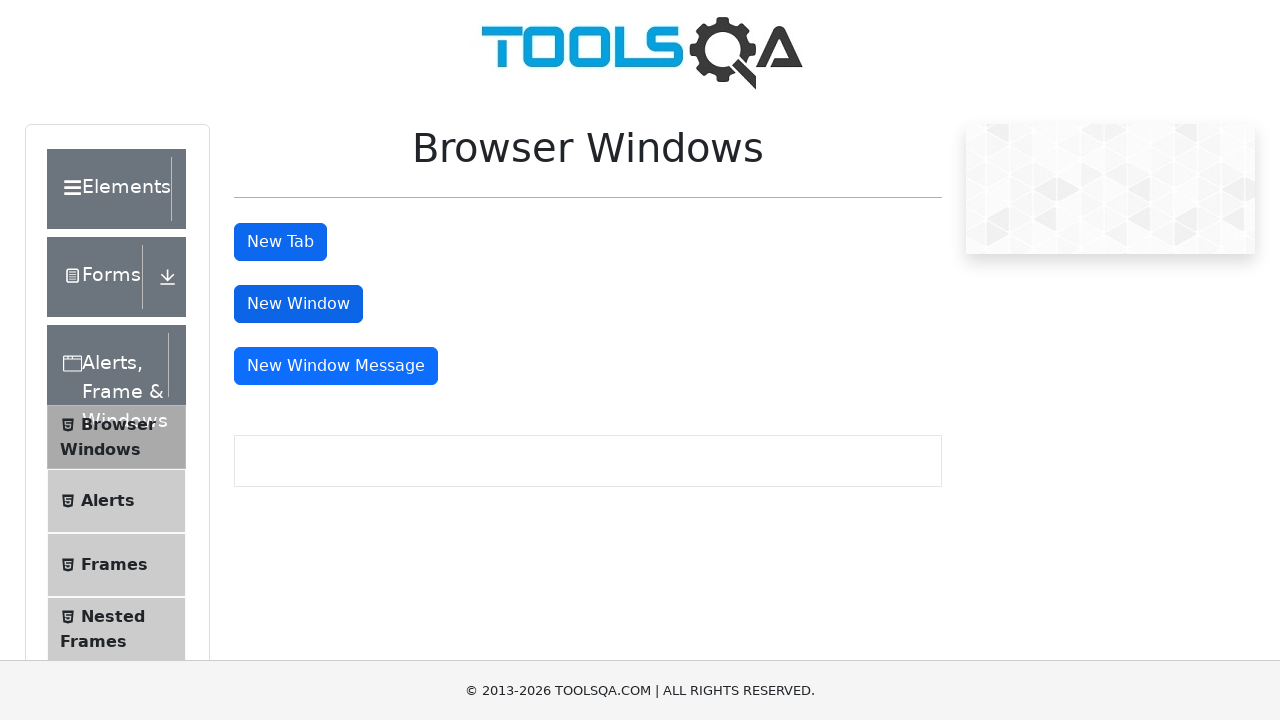

Clicked 'New Window Message' button to open new window with message at (336, 366) on xpath=//button[text()='New Window Message']
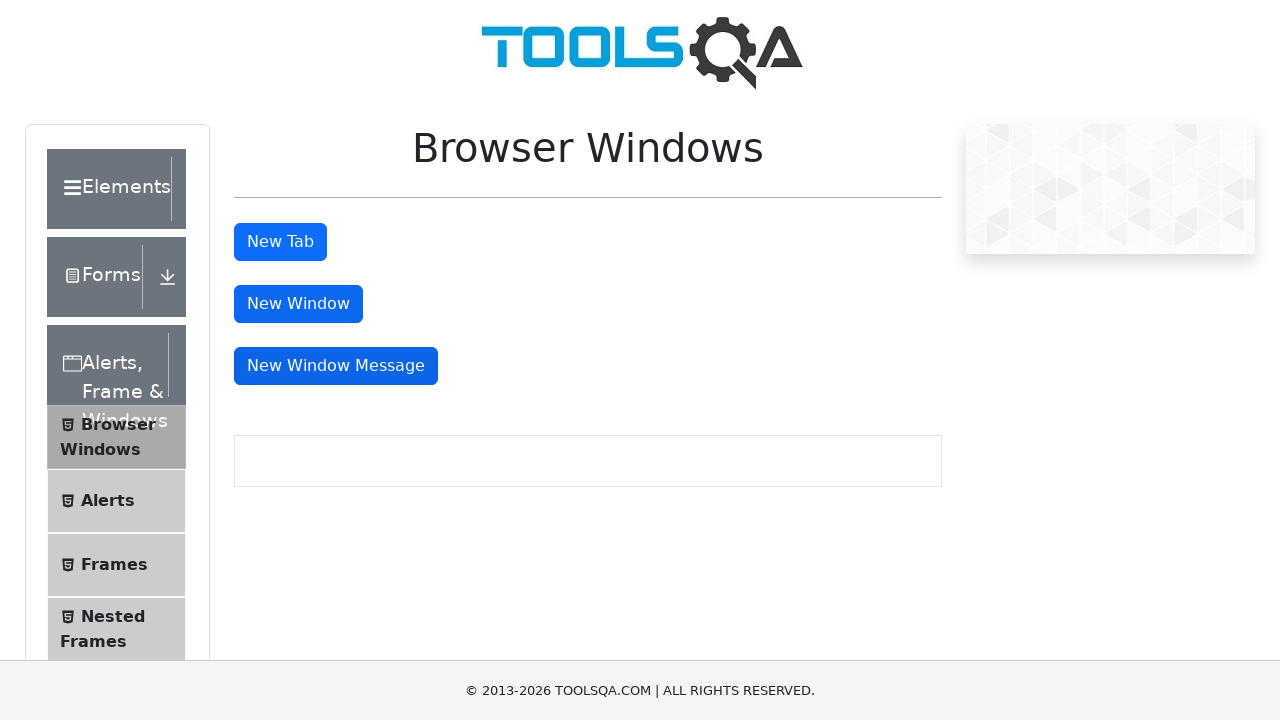

Retrieved all open windows/tabs - total count: 4
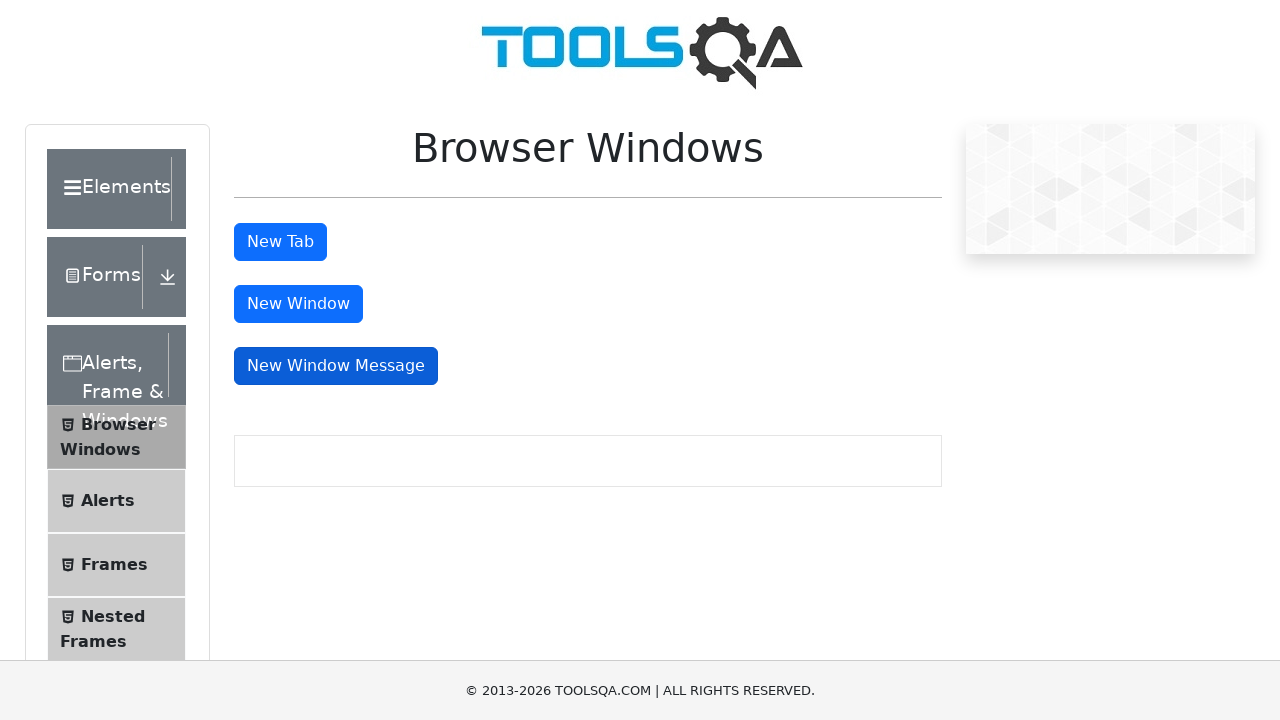

Switched to fourth window/tab (index 3)
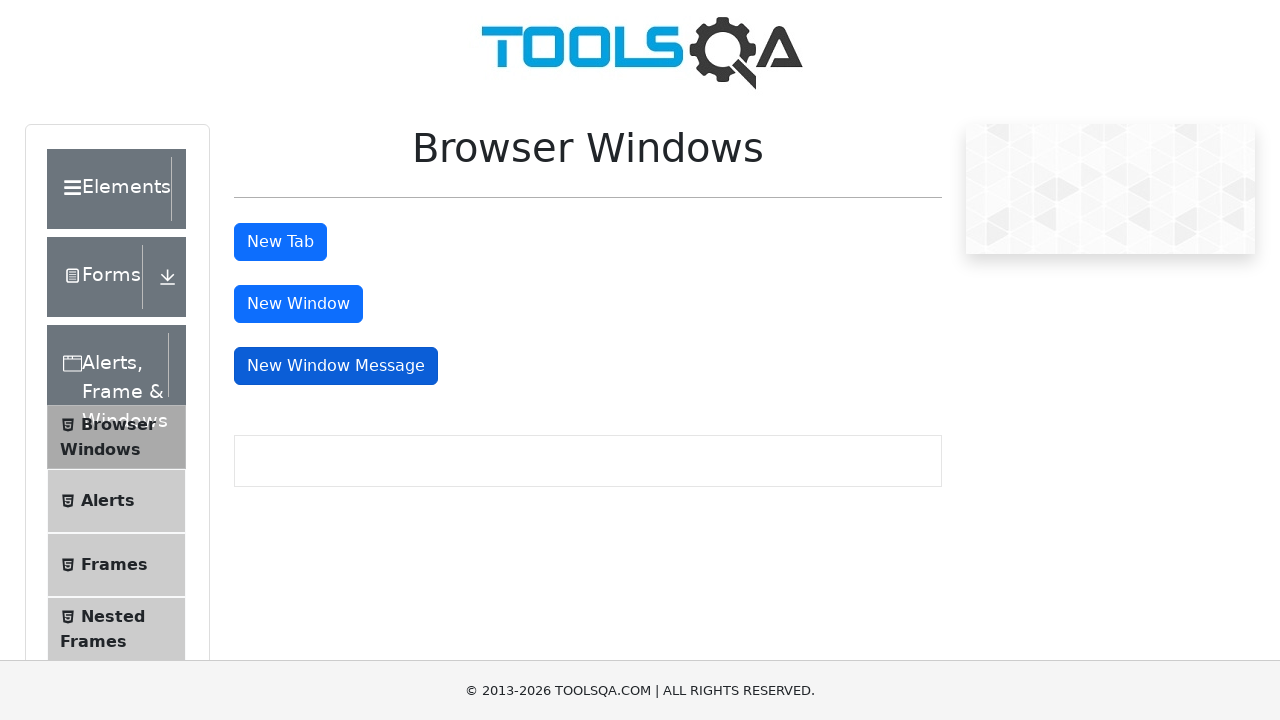

Waited for body element to load in fourth window
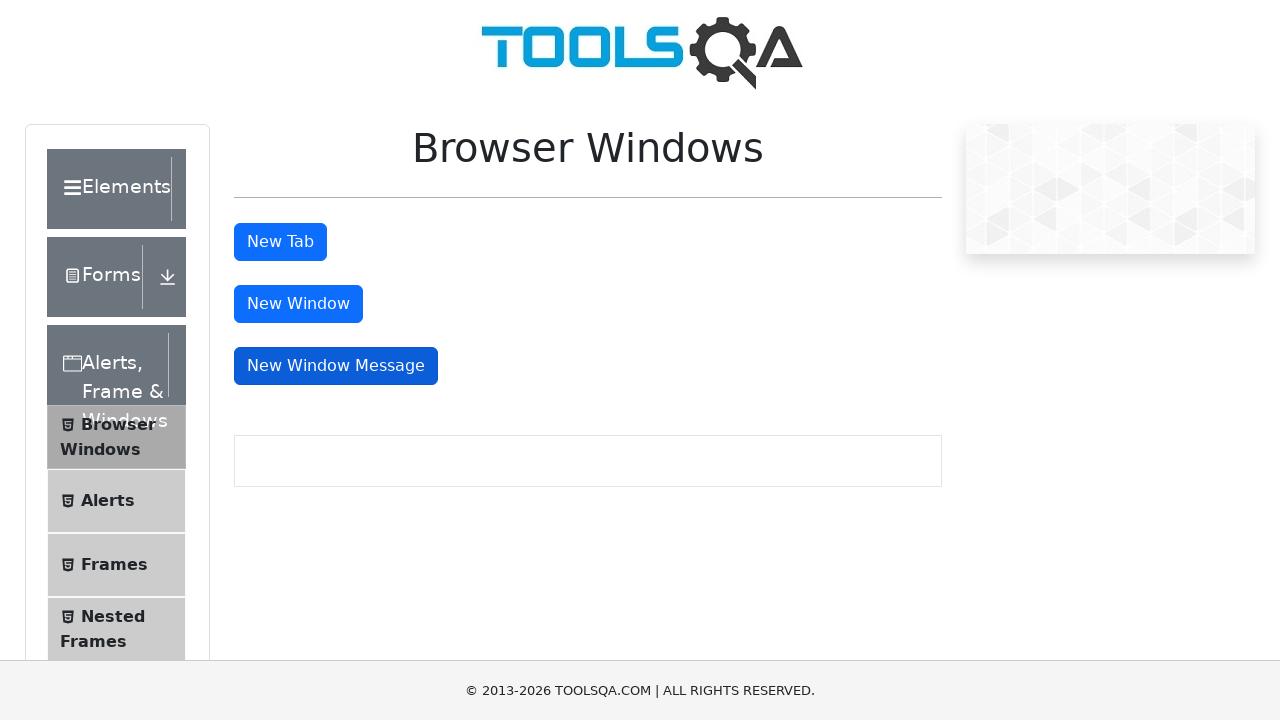

Closed fourth window/tab
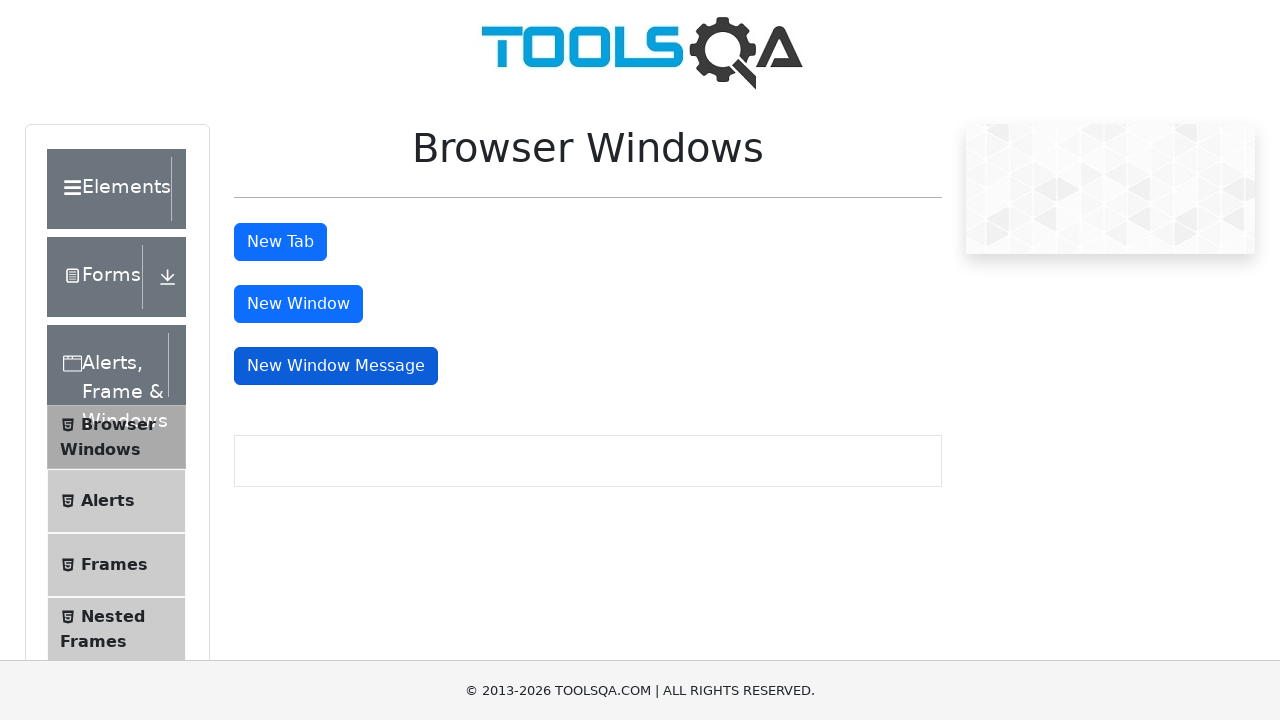

Switched to third window/tab (index 2)
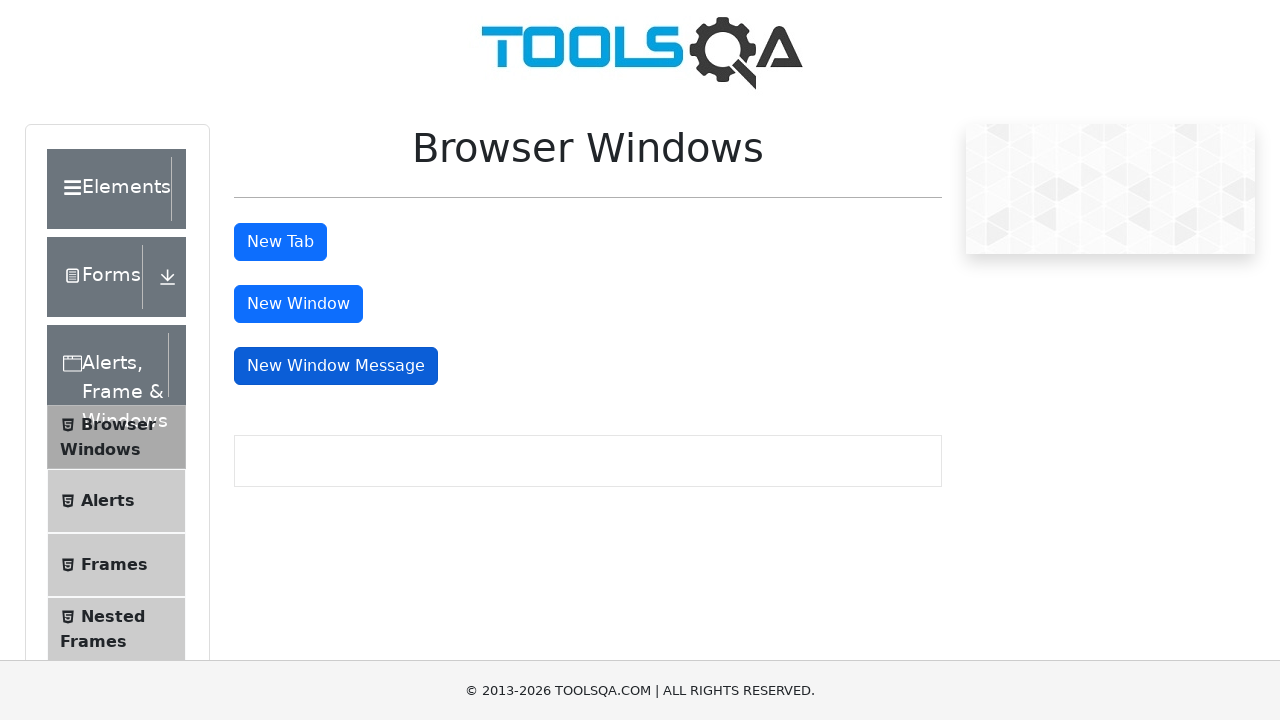

Verified 'This is a sample page' text in third window
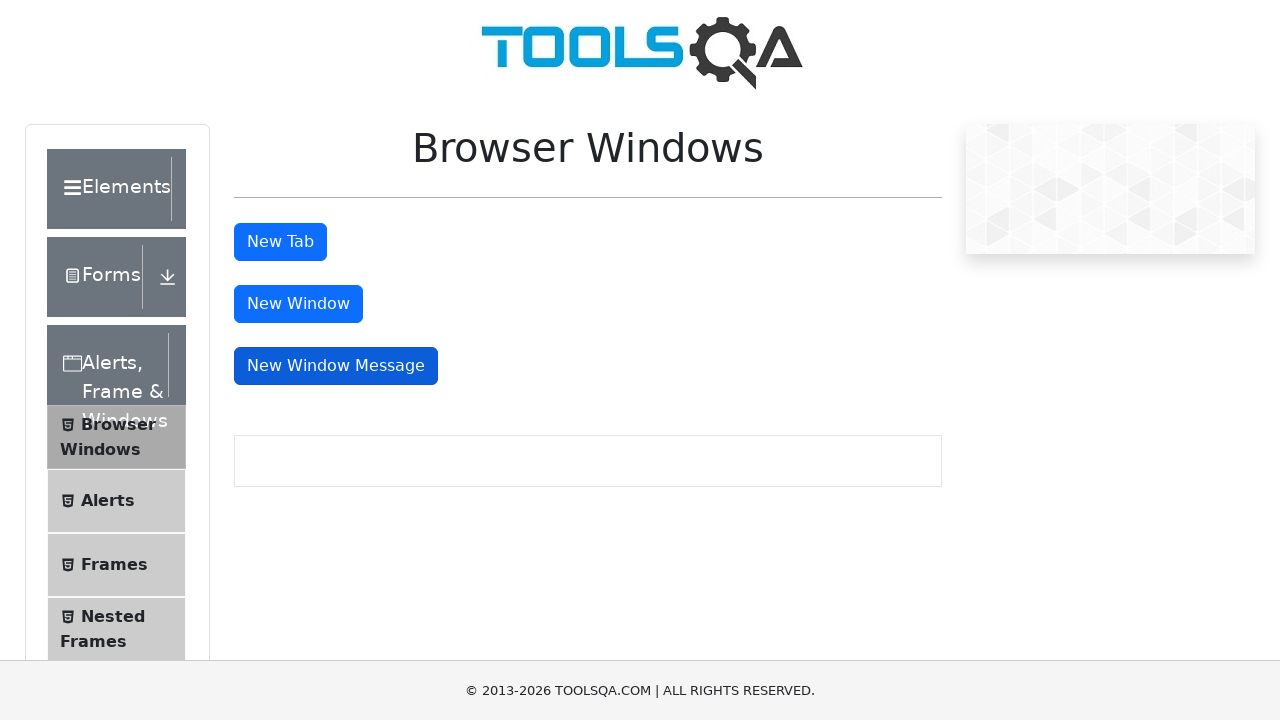

Closed third window/tab
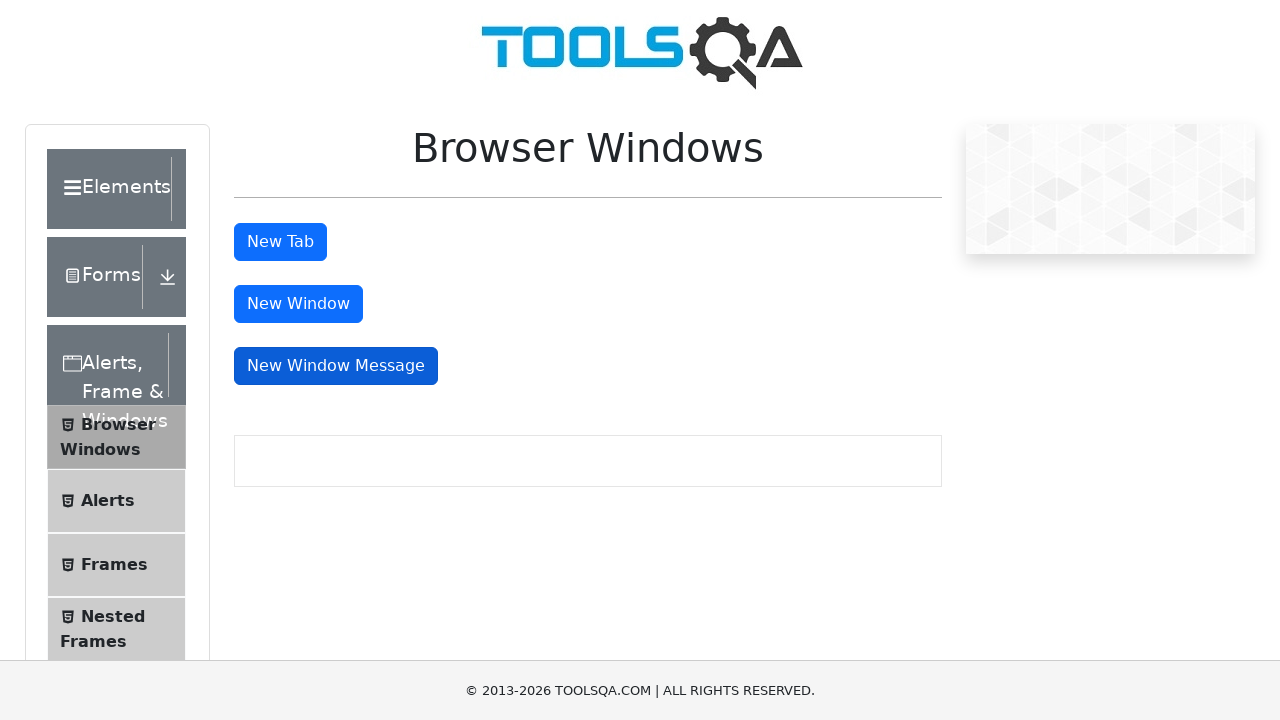

Switched to second window/tab (index 1)
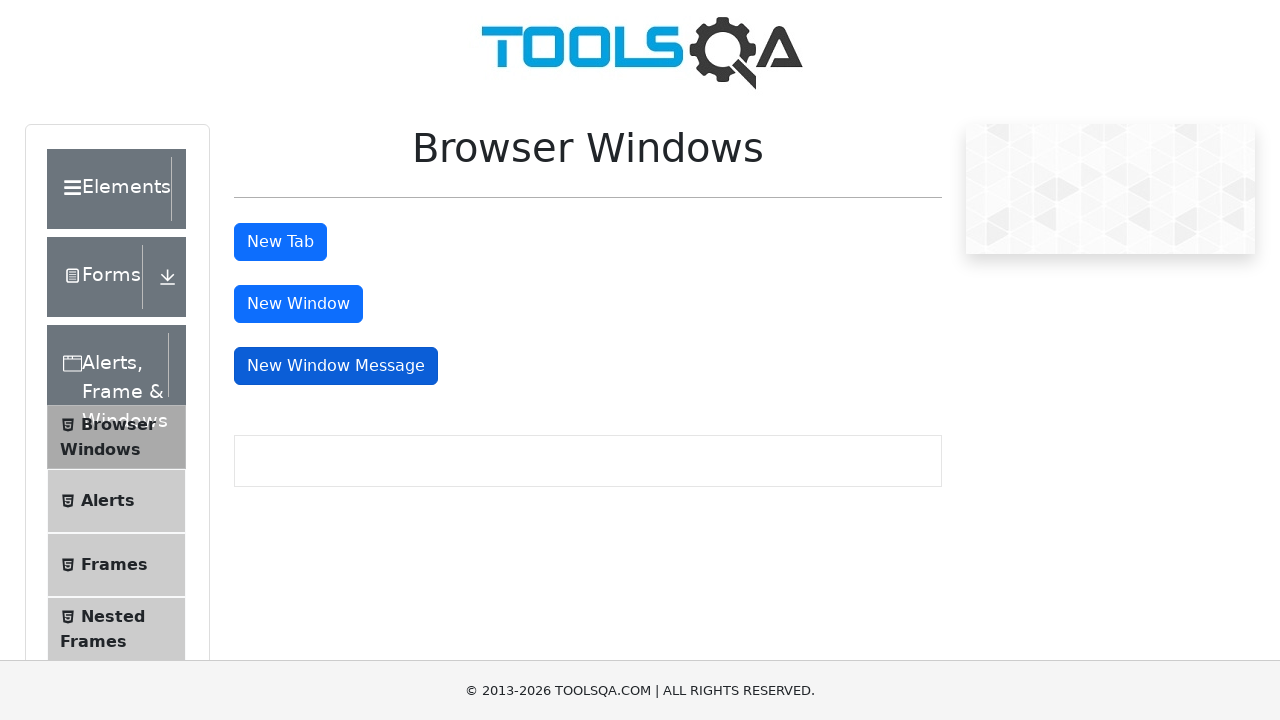

Closed second window/tab
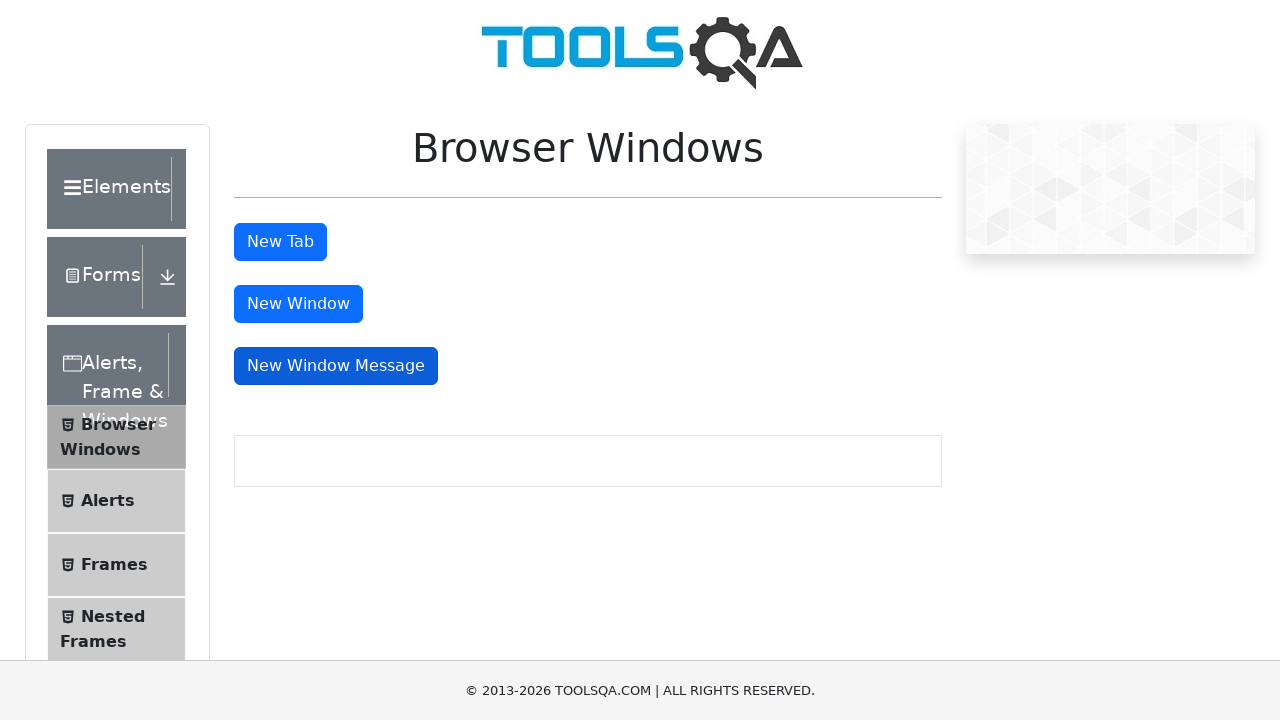

Original page (index 0) remains open
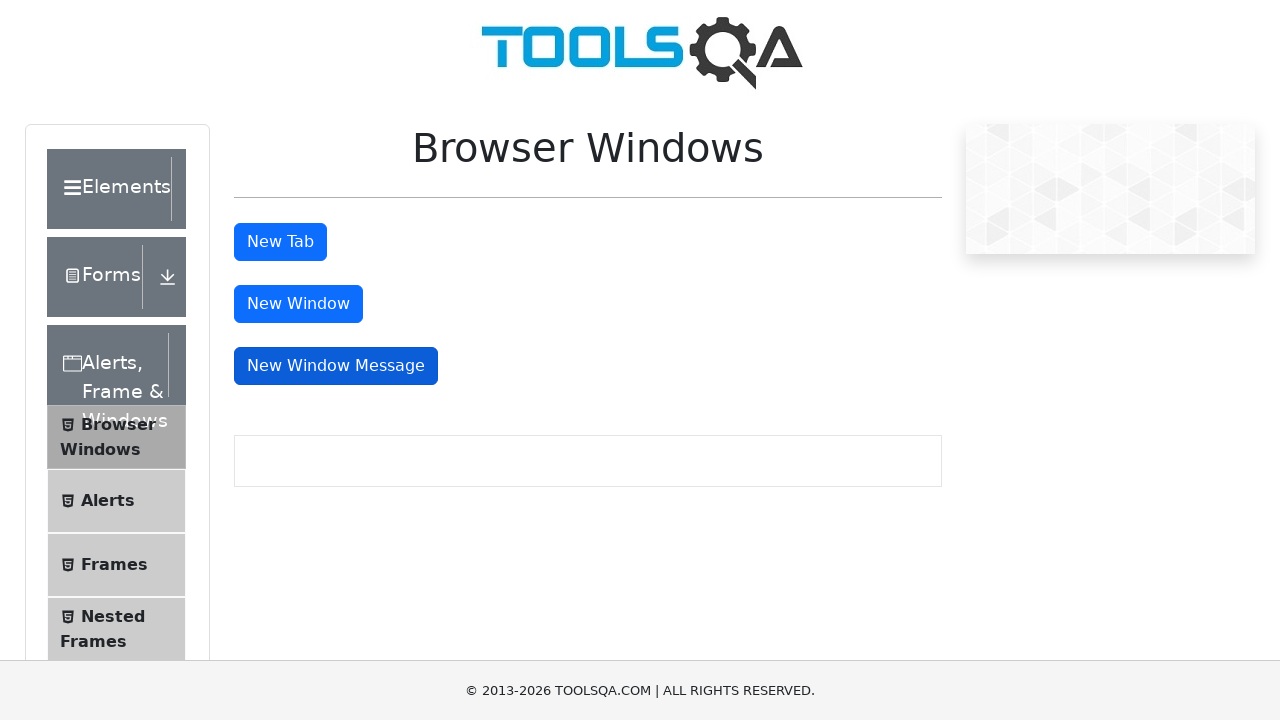

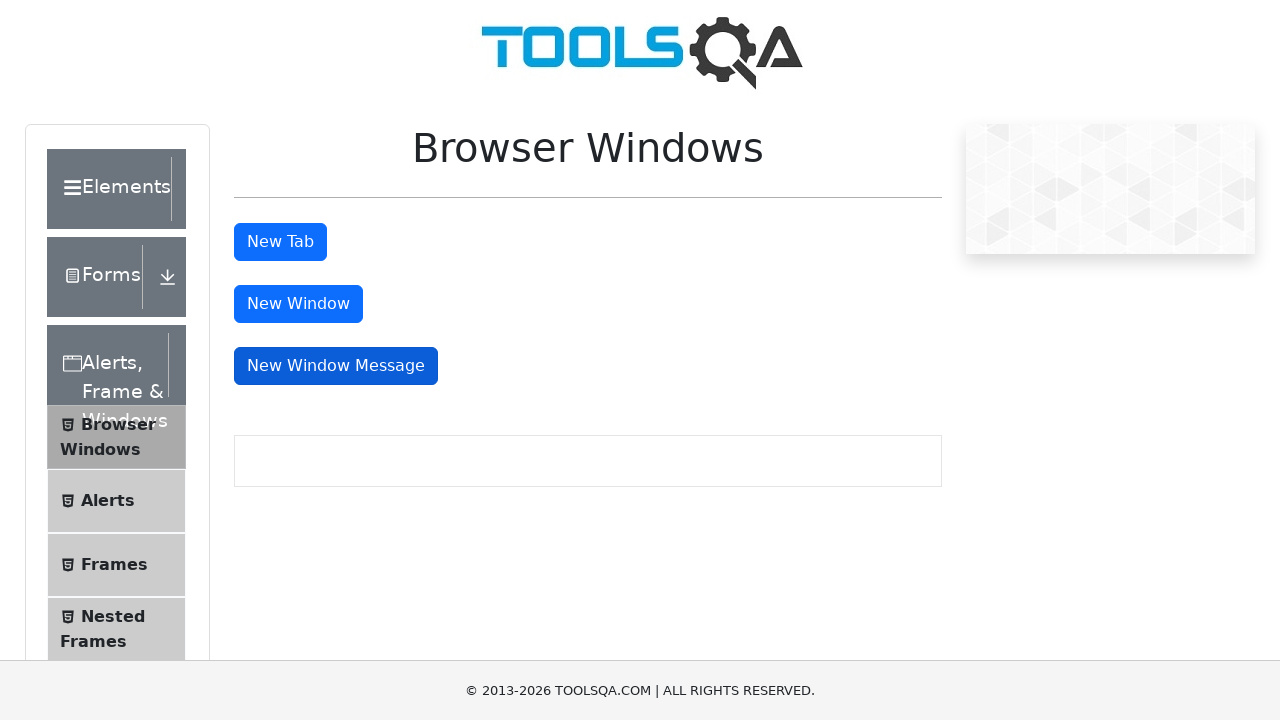